Tests browser window handling by clicking a link that opens a new window, then switching to the new window and verifying the page titles

Starting URL: https://practice.cydeo.com/windows

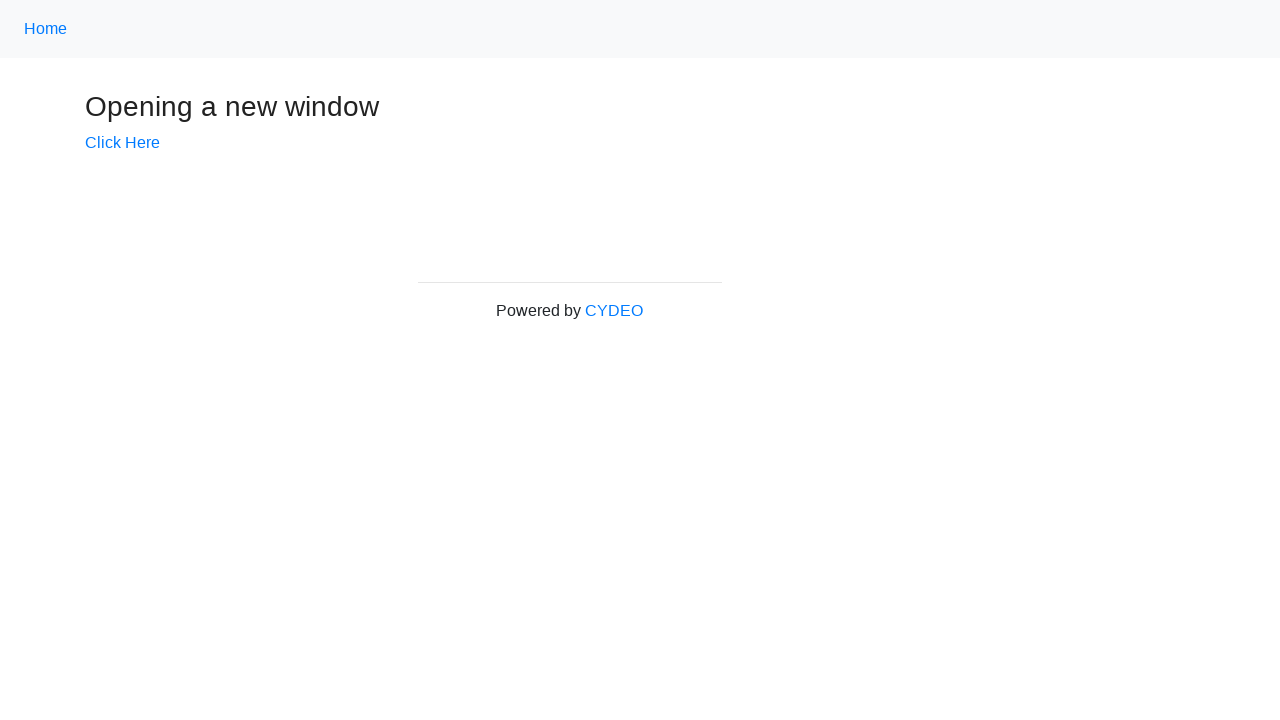

Verified initial page title is 'Windows'
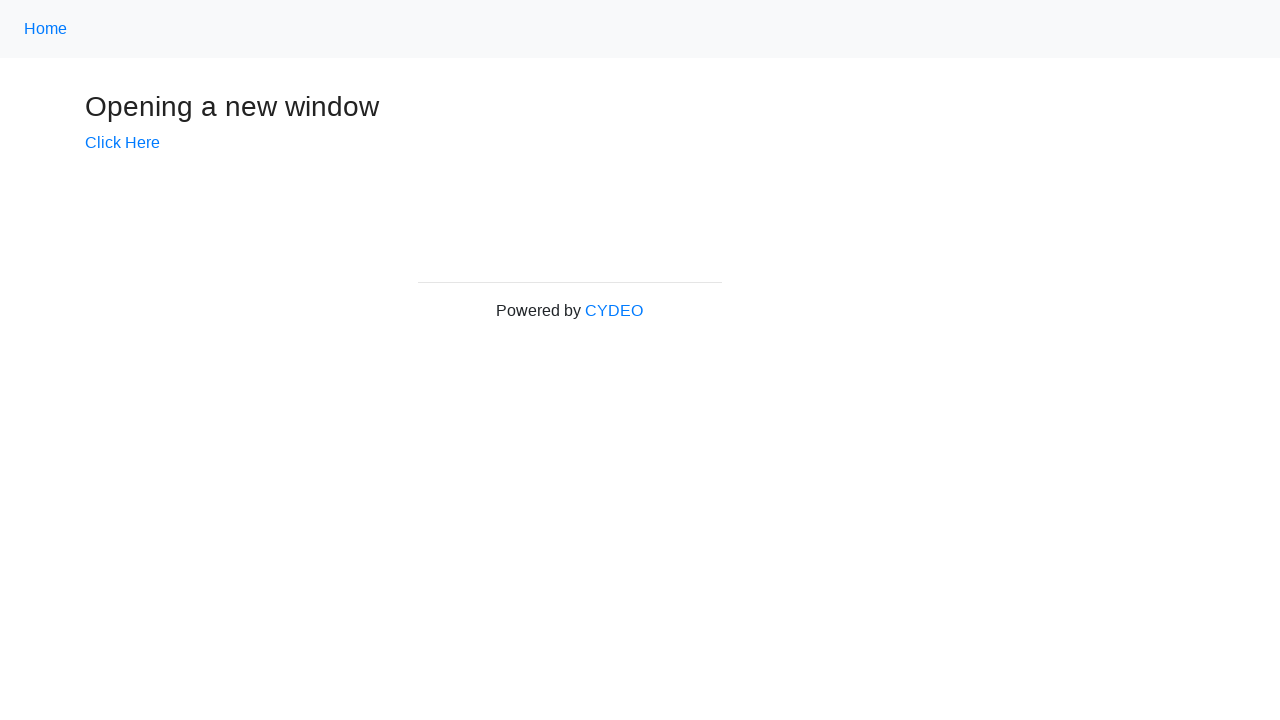

Clicked 'Click Here' link to open new window at (122, 143) on text=Click Here
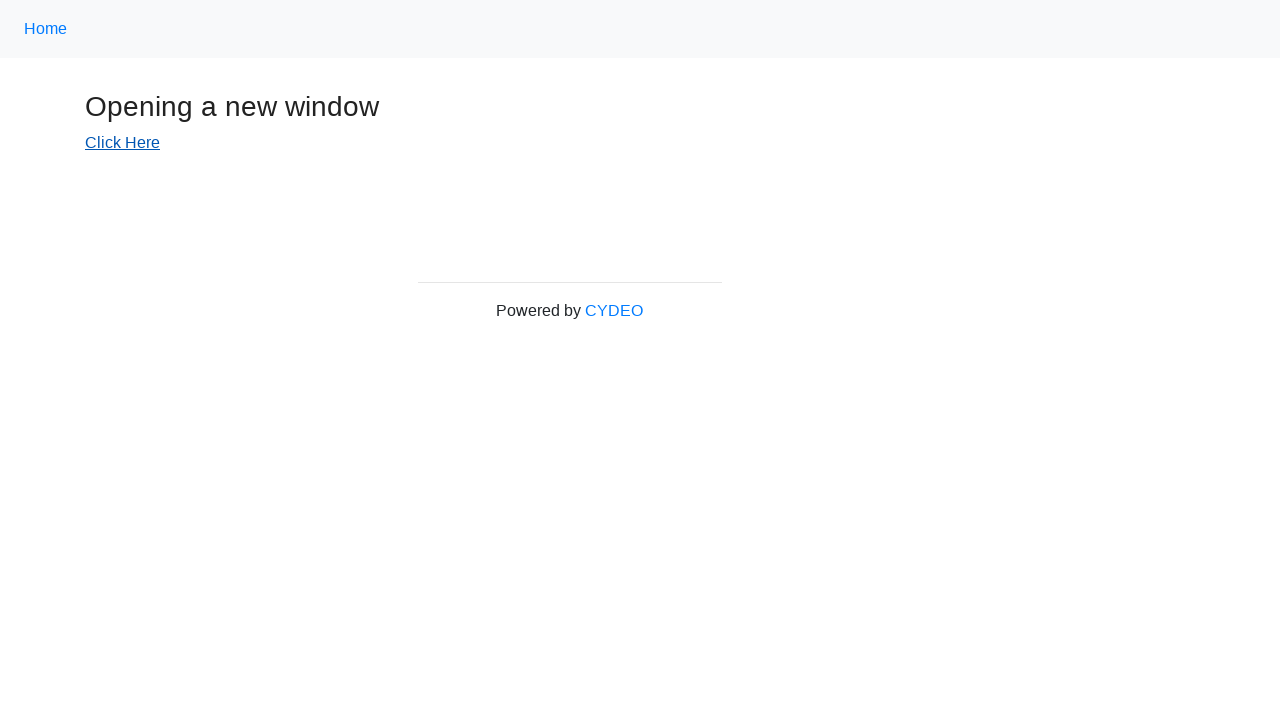

Captured new window/page object
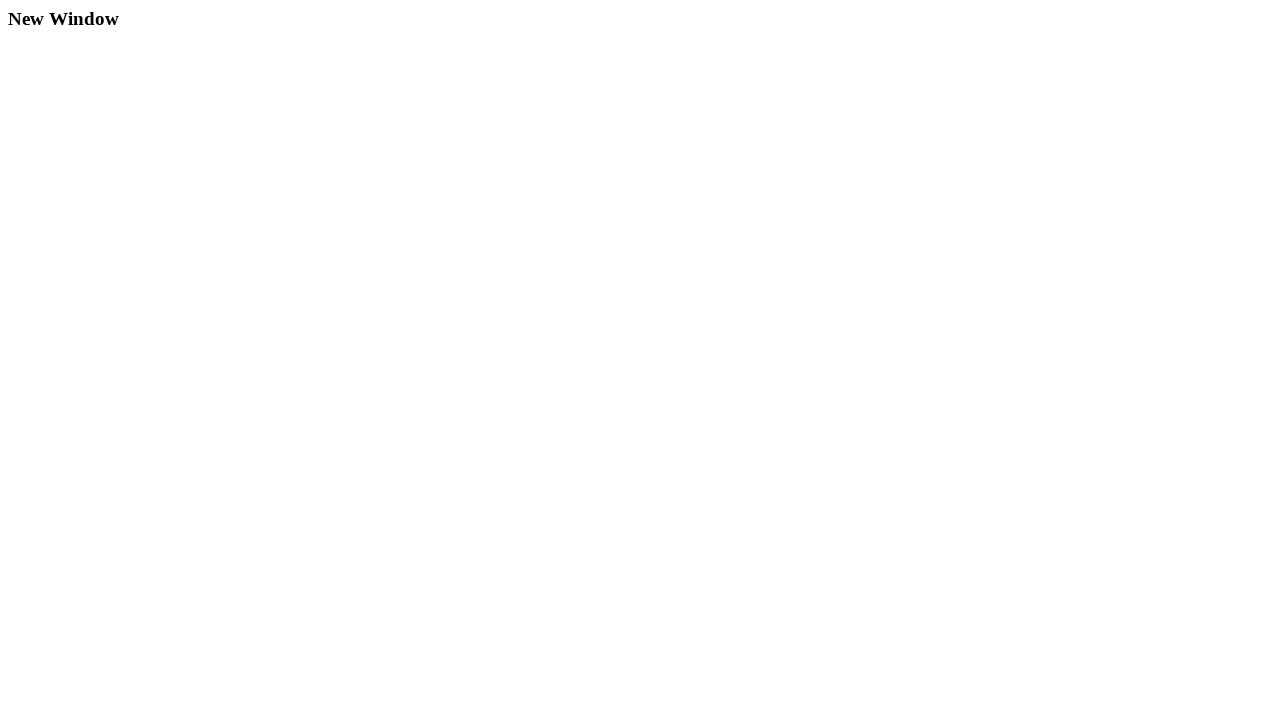

Waited for new window to fully load
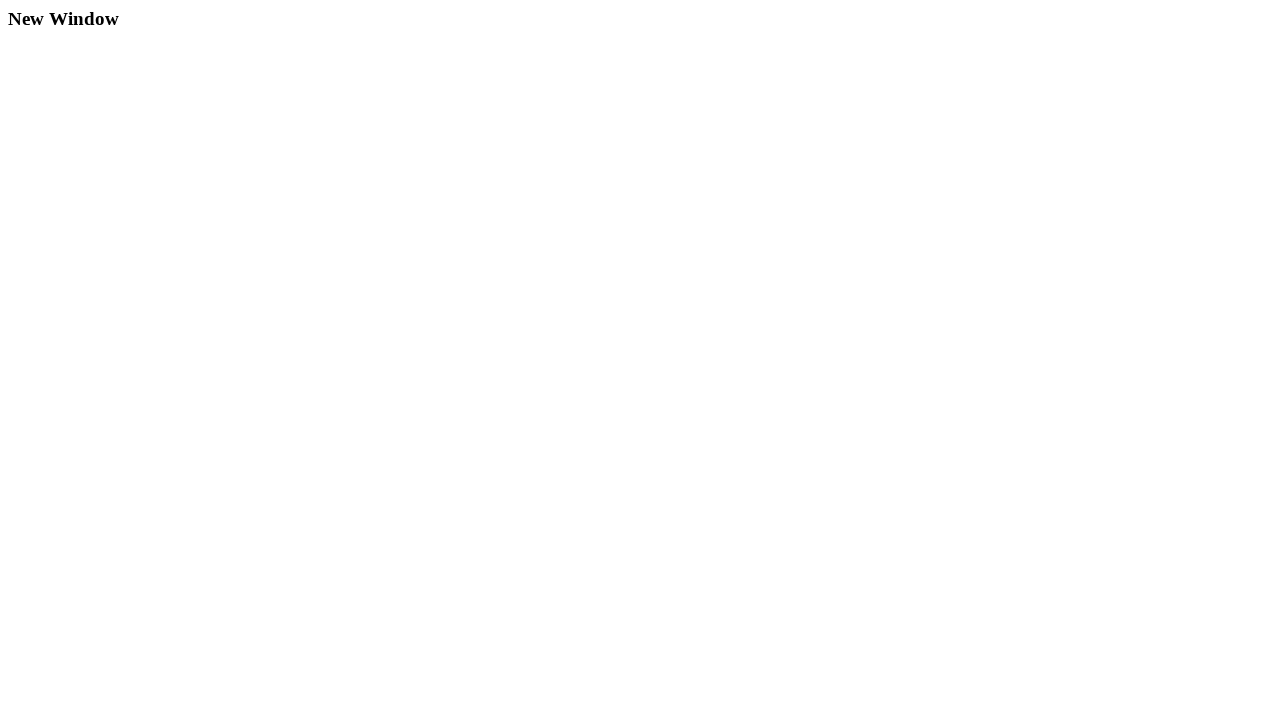

Verified new window title is 'New Window'
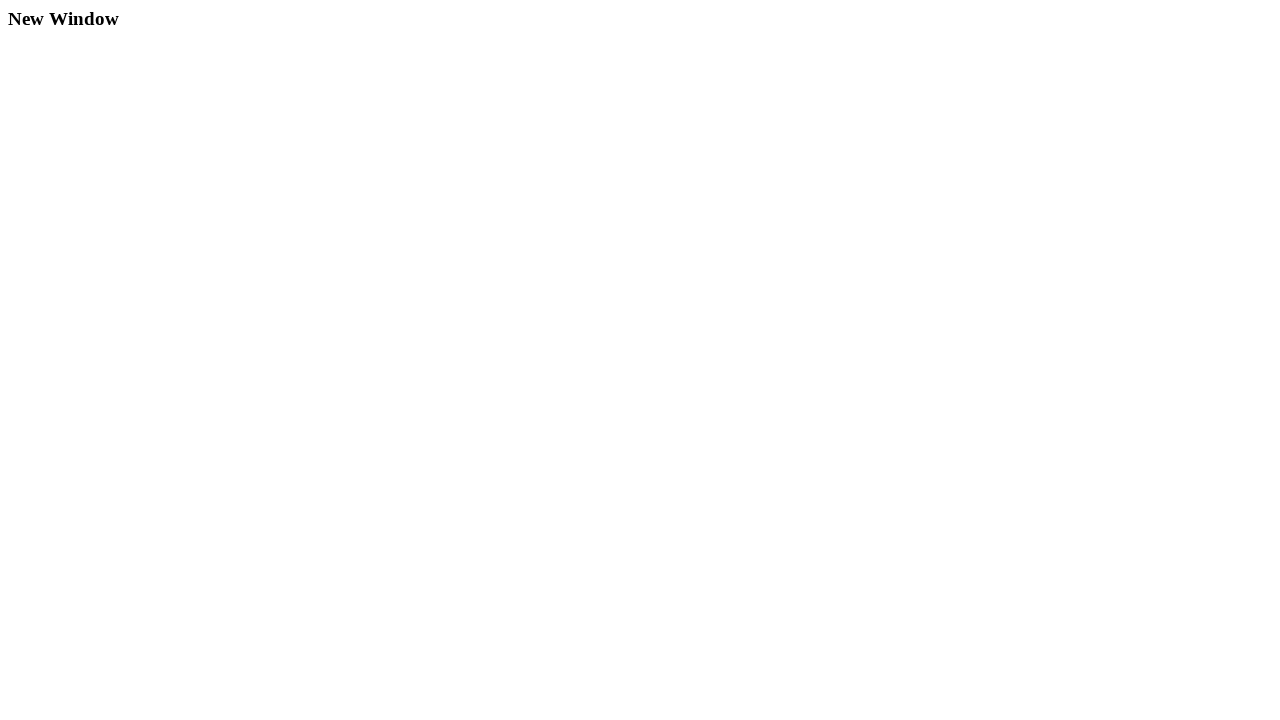

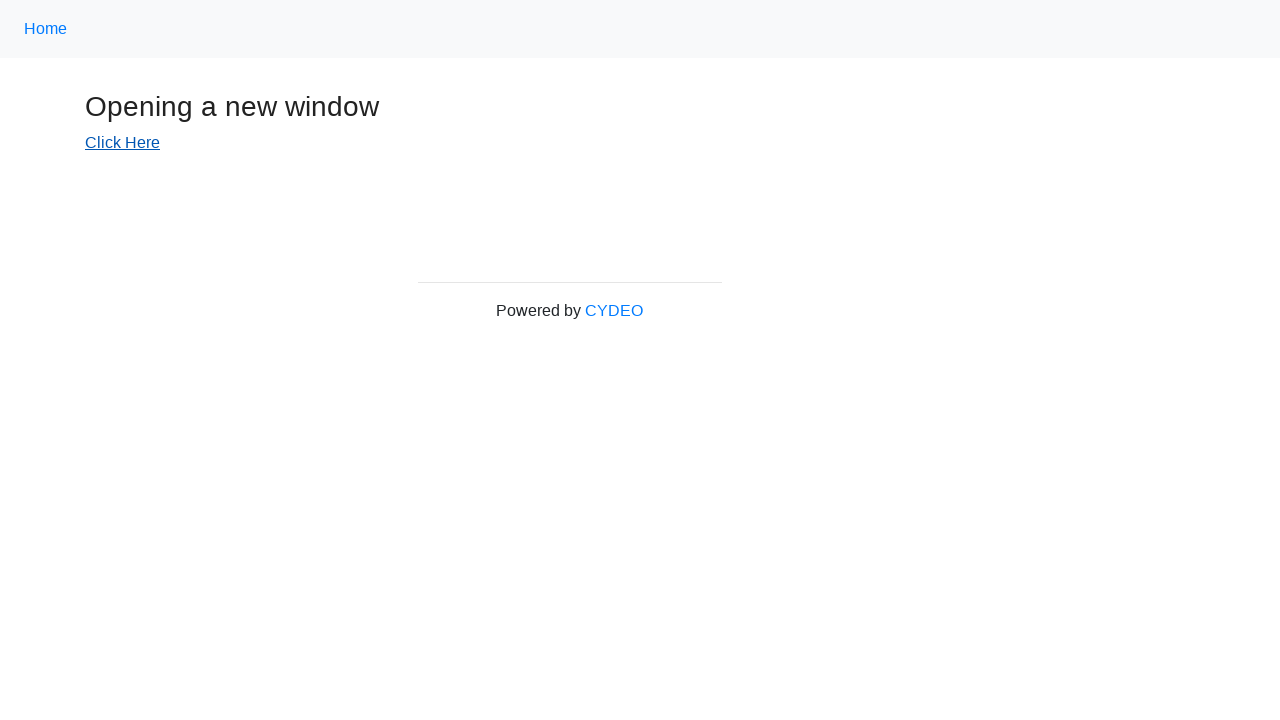